Navigates to the Playwright homepage, verifies the page title contains "Playwright", clicks on a navigation link, and verifies navigation to the Installation page

Starting URL: https://playwright.dev

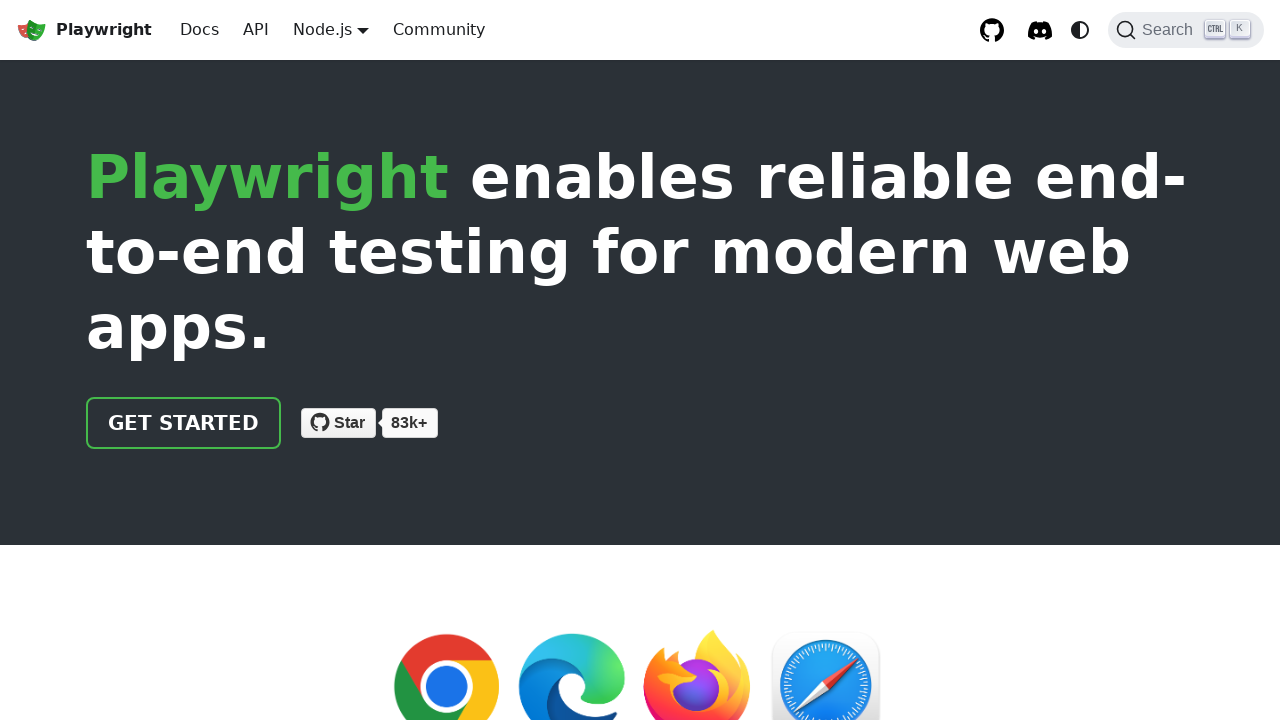

Verified page title contains 'Playwright'
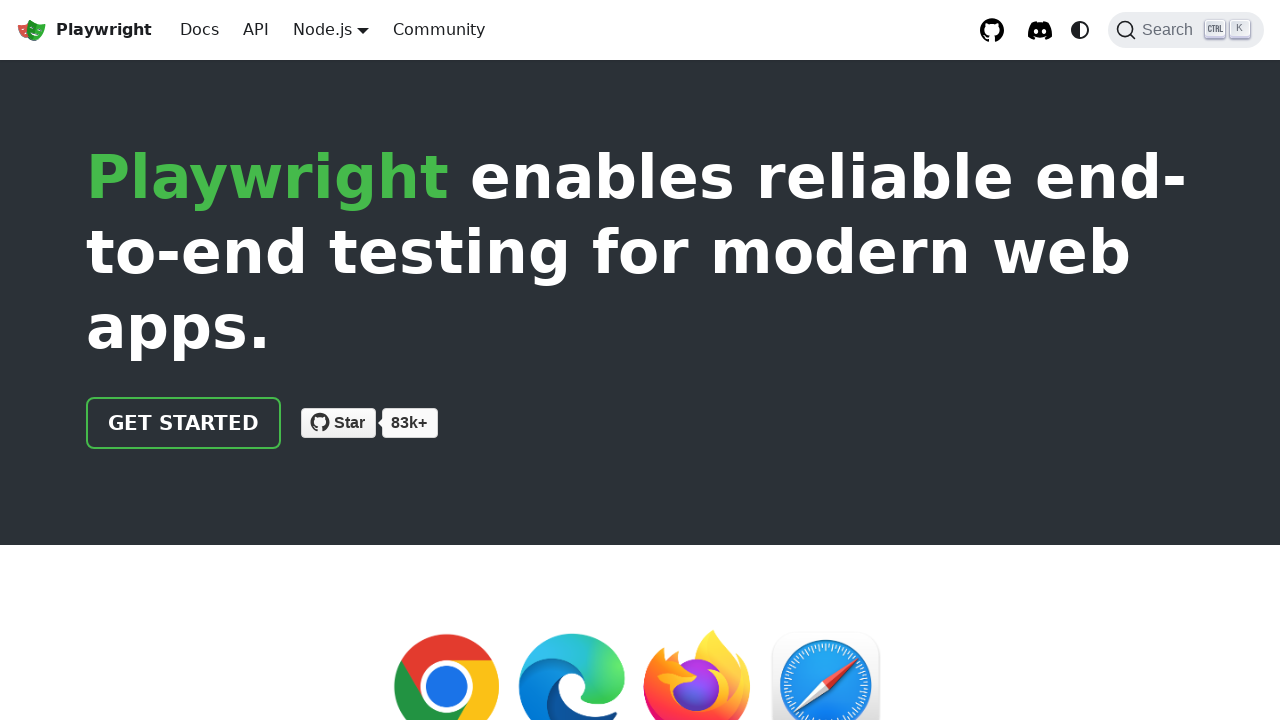

Clicked navigation link to access documentation at (184, 423) on xpath=//html/body/div/div[2]/header/div/div/a
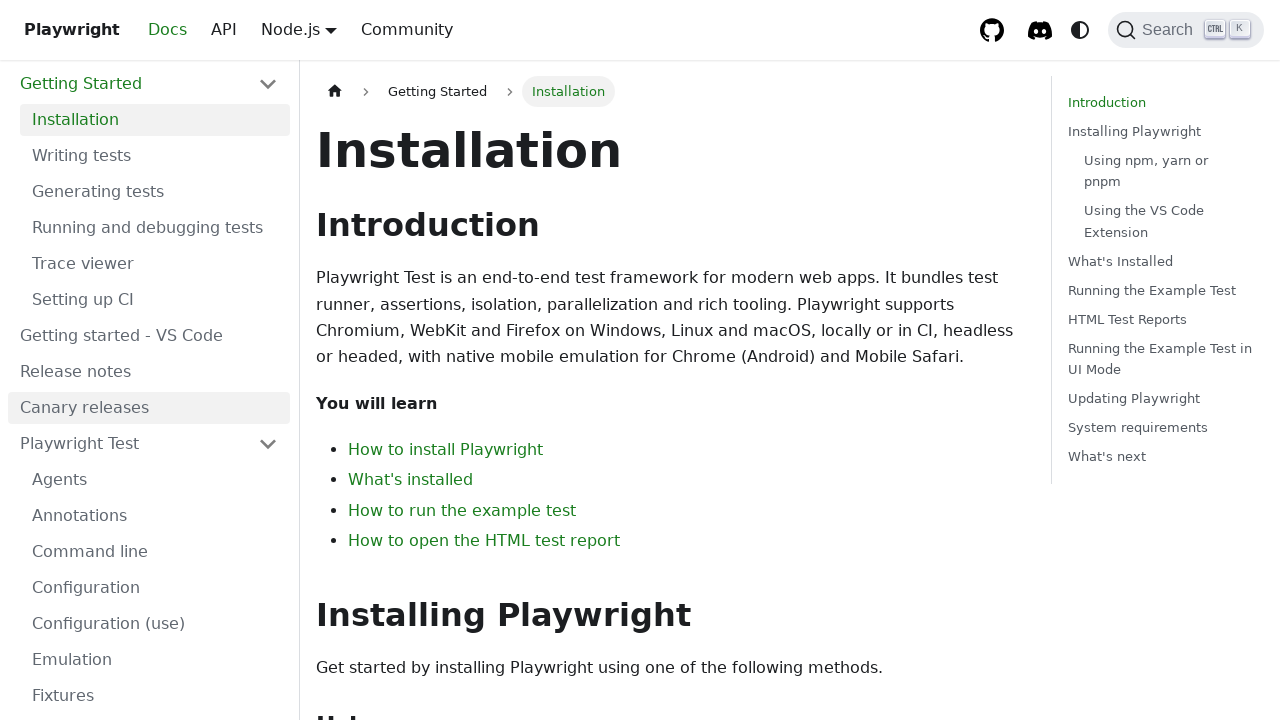

Verified successful navigation to Installation page
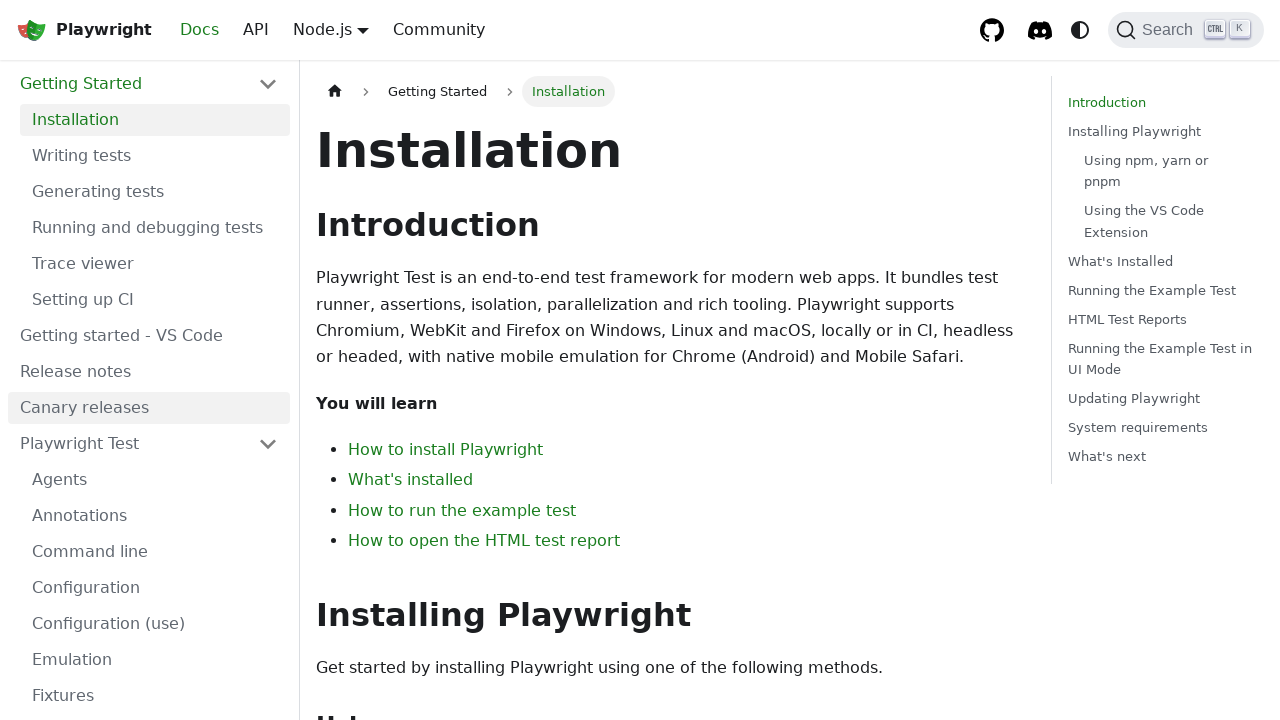

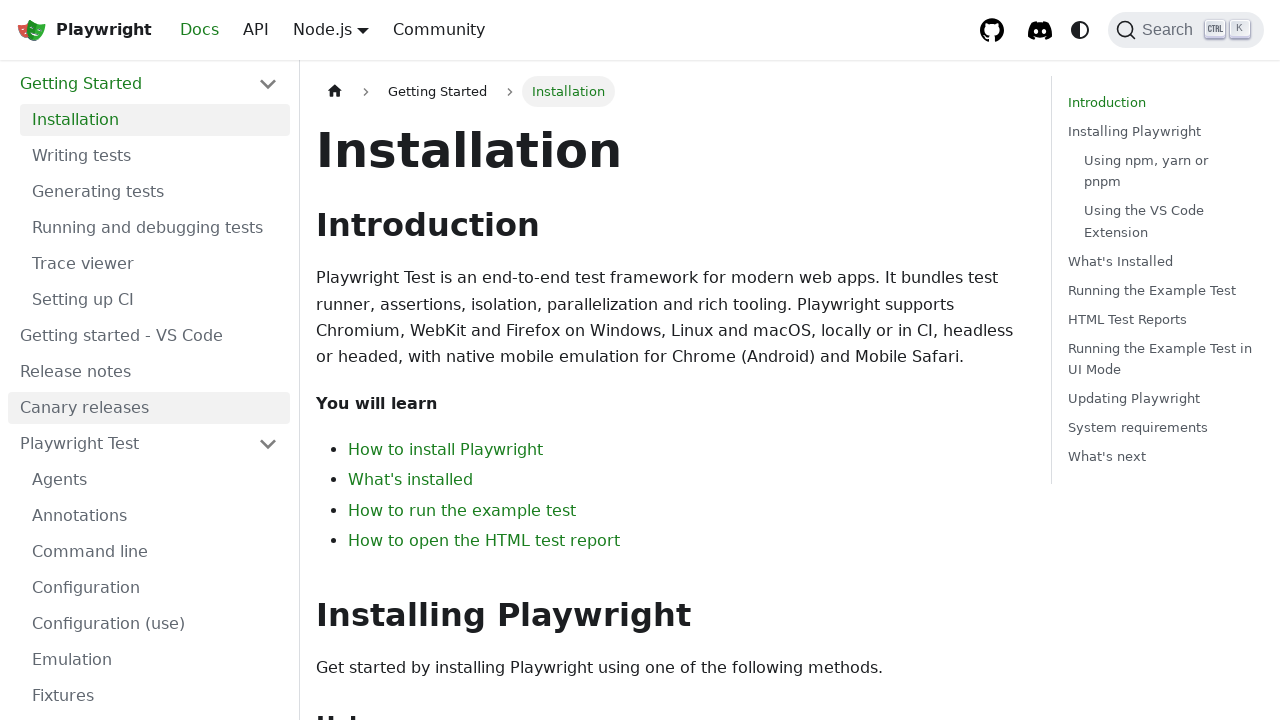